Navigates to a training support website, clicks on the About Us link, and verifies the page title changes

Starting URL: https://www.training-support.net

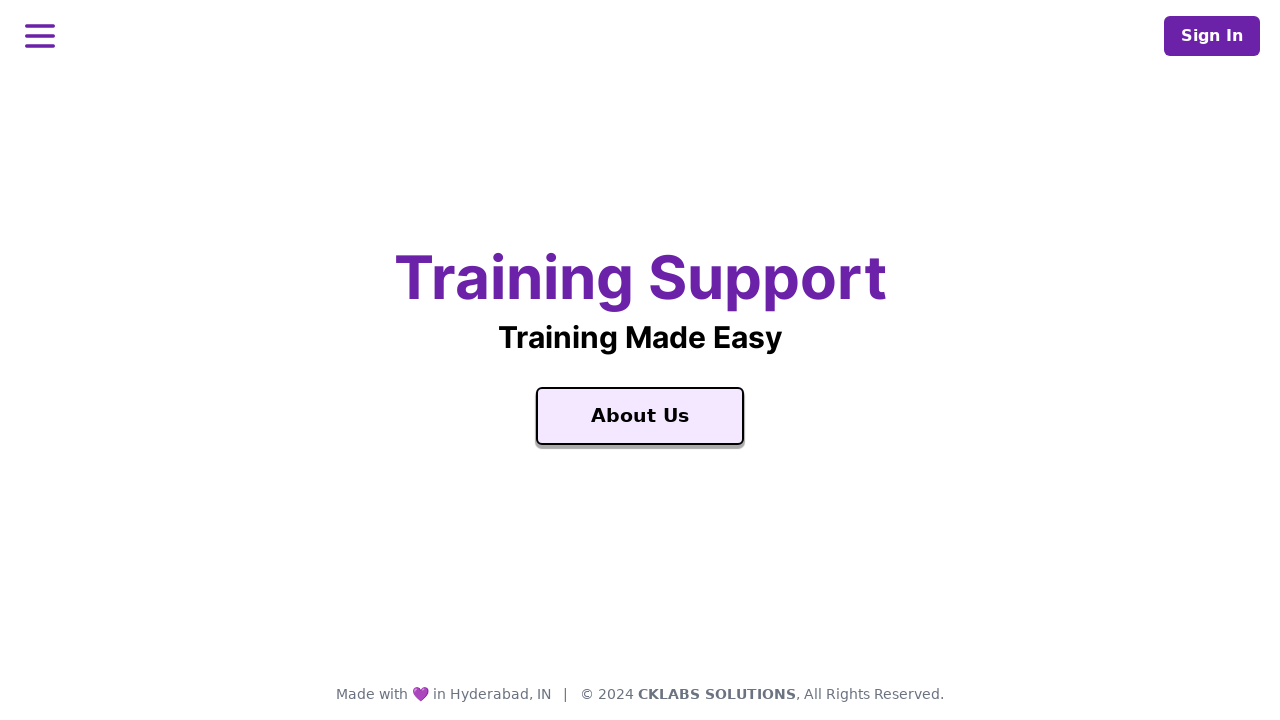

Clicked on the About Us link at (640, 416) on xpath=//a[contains(text(), 'About Us')]
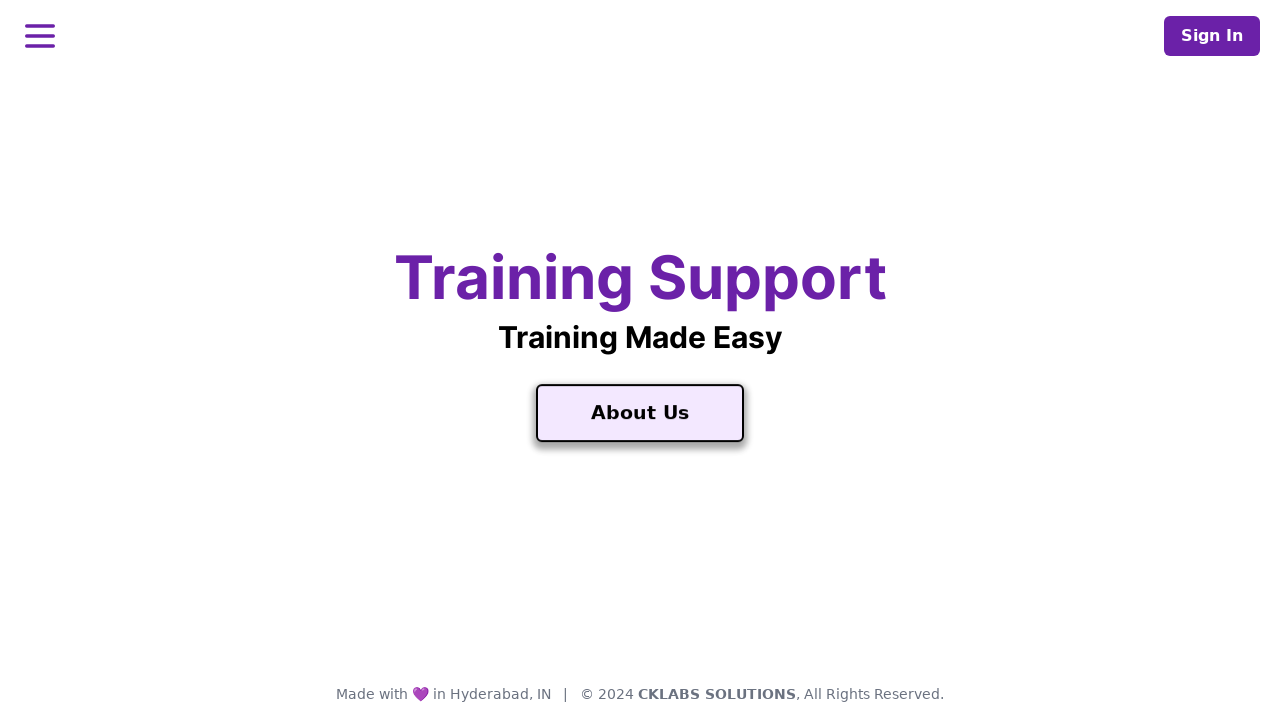

Page navigation completed and network idle
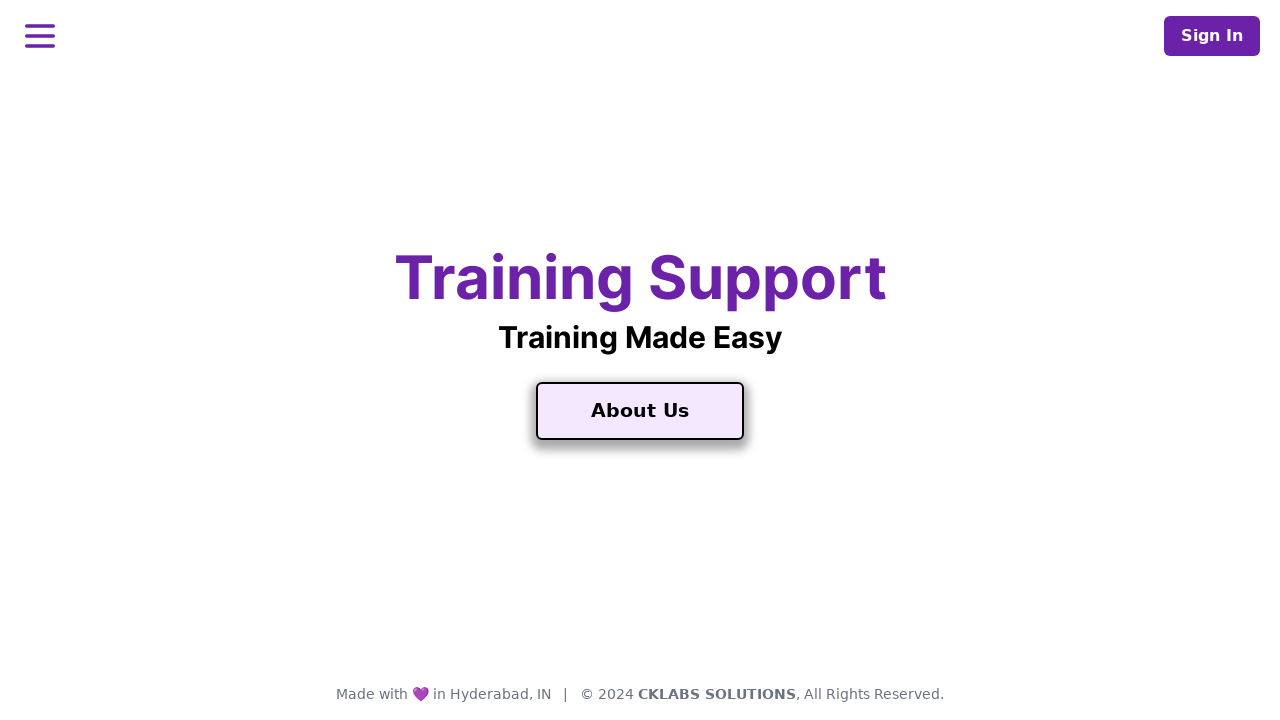

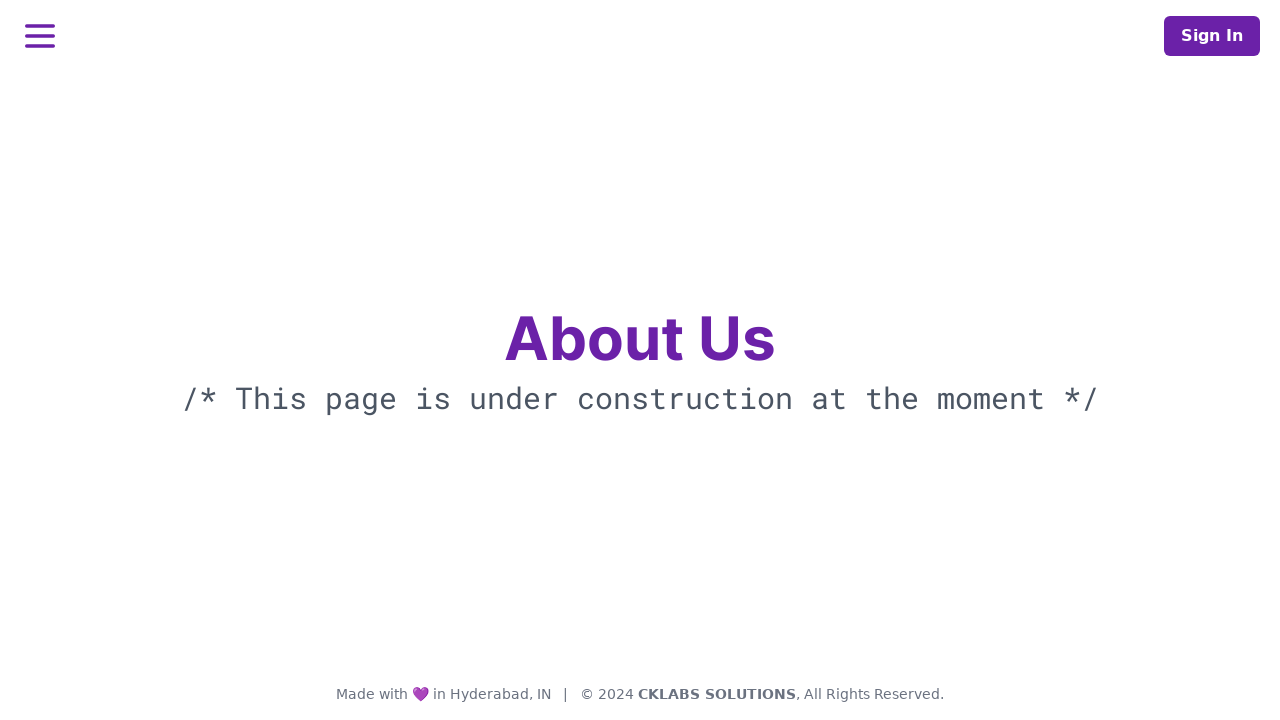